Triggers a simple alert dialog and retrieves its text content

Starting URL: https://demoqa.com/alerts

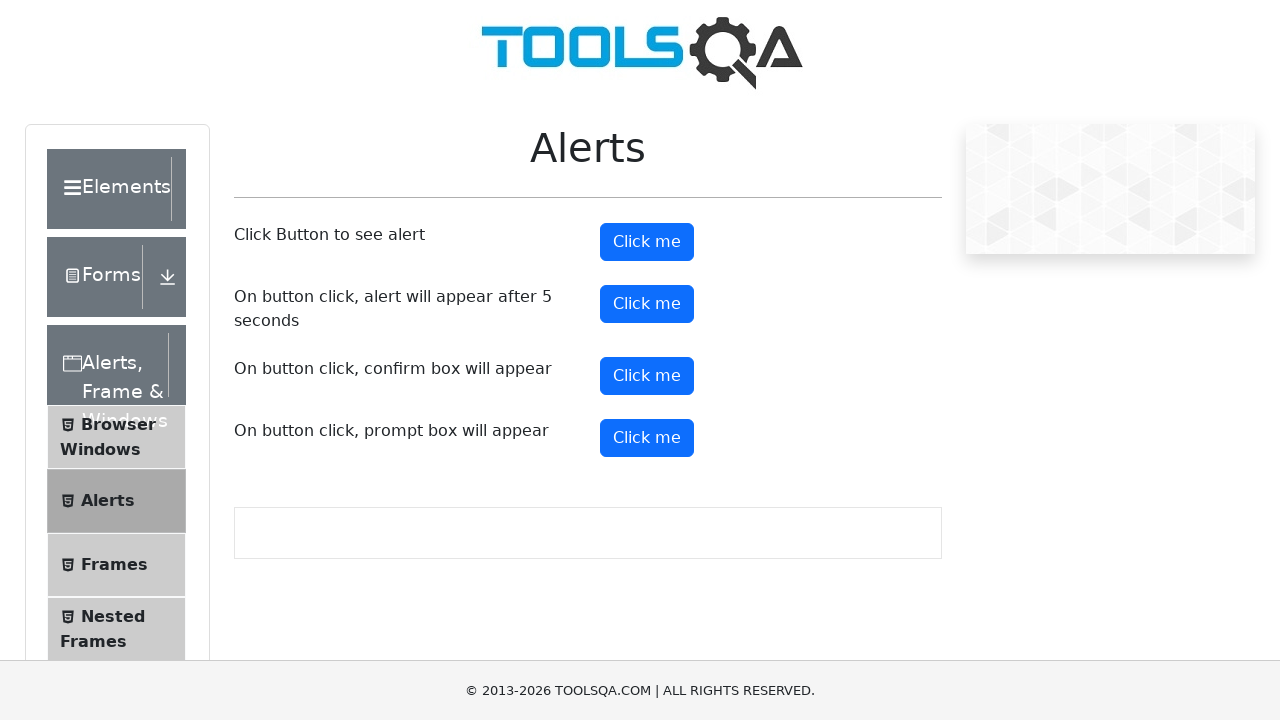

Clicked the alert button to trigger the dialog at (647, 242) on #alertButton
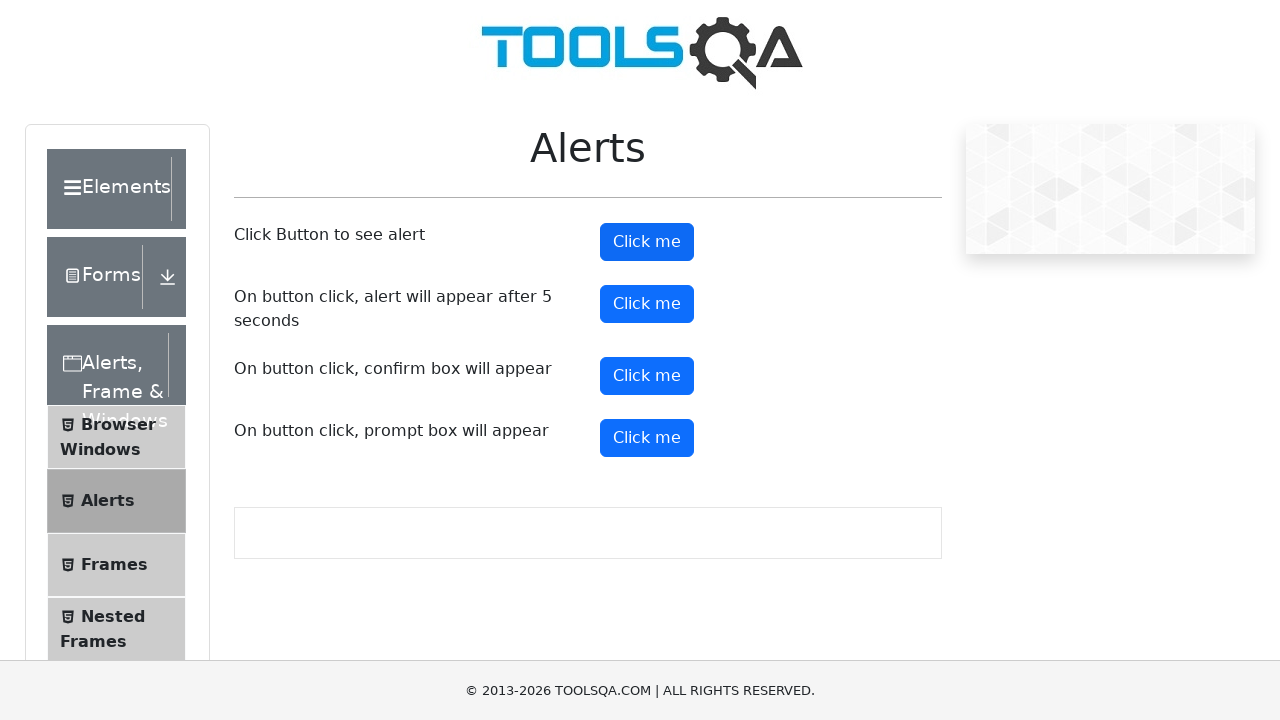

Set up dialog handler to accept the alert
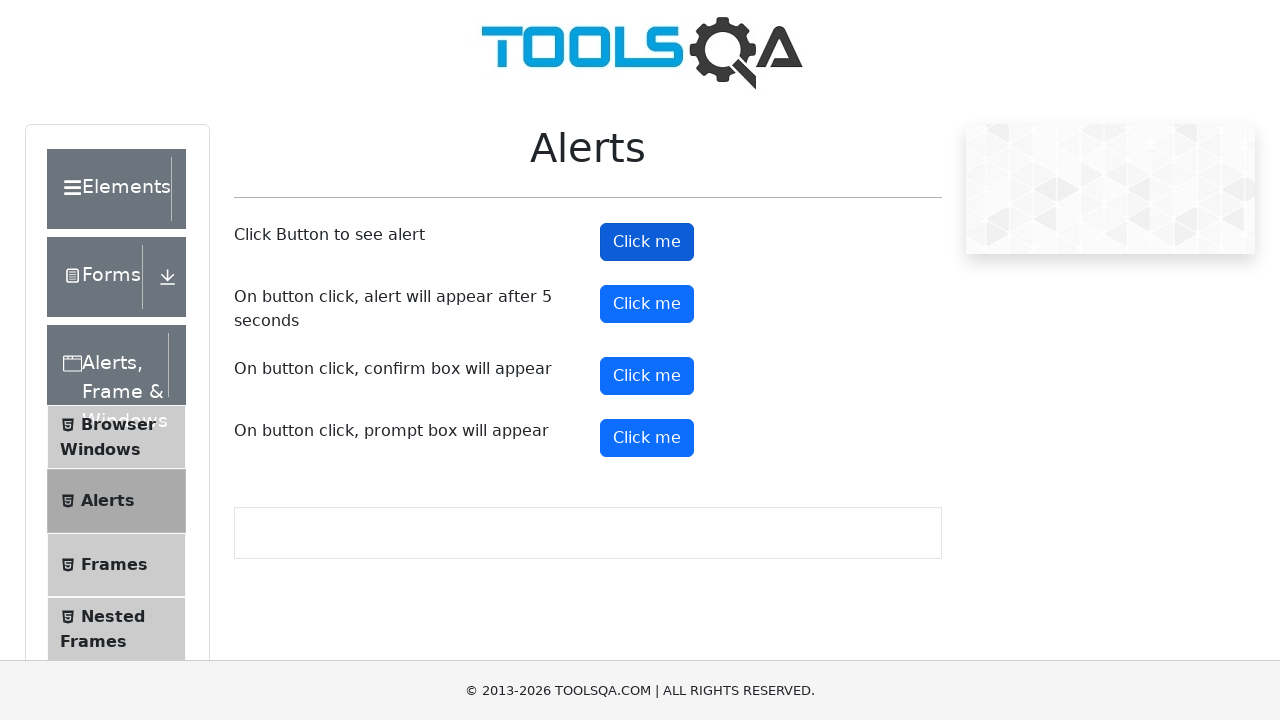

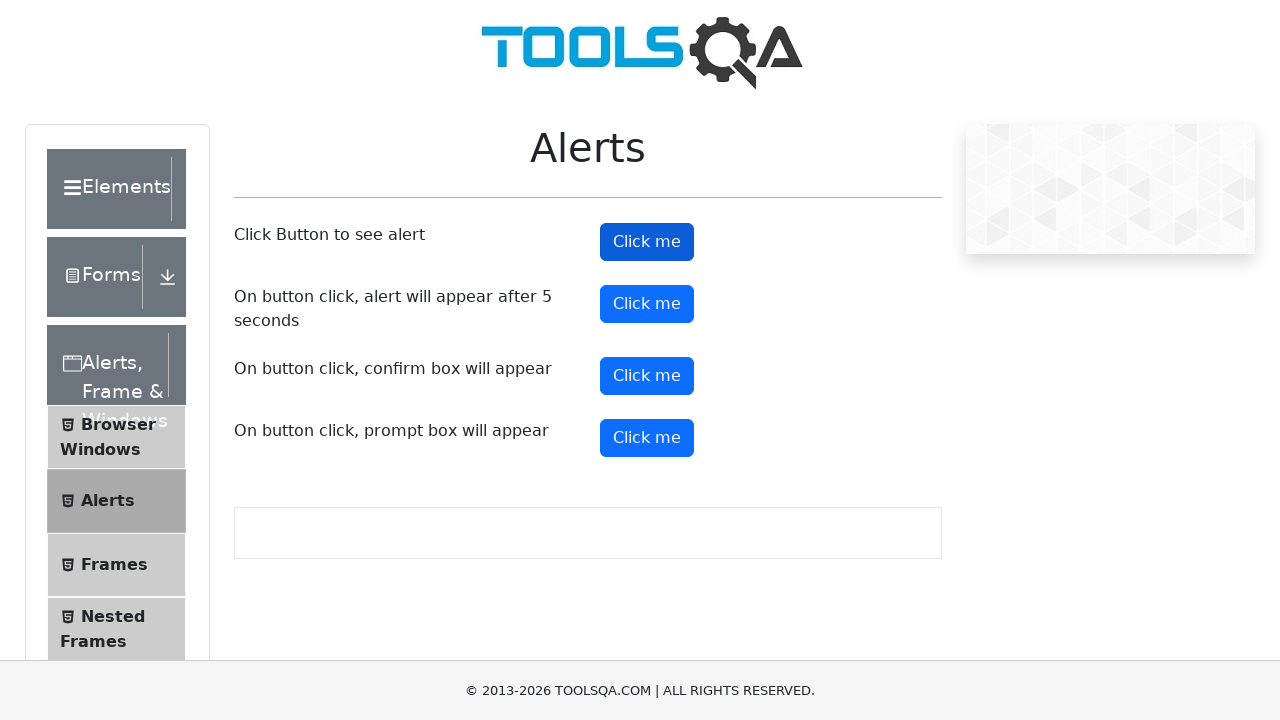